Navigates to the U.S. Energy Information Administration petroleum gas/diesel prices page and interacts with the first data table by clicking on it and verifying table rows are present.

Starting URL: https://www.eia.gov/petroleum/gasdiesel/

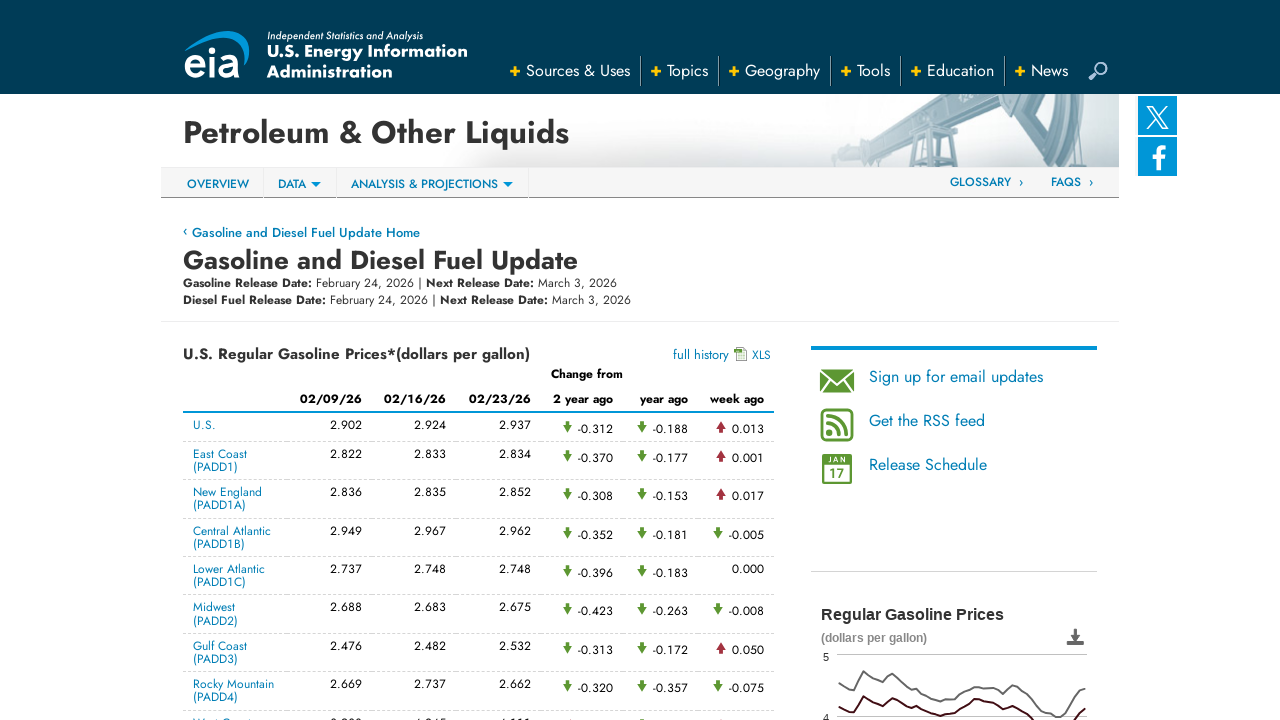

Navigated to EIA petroleum gas/diesel prices page
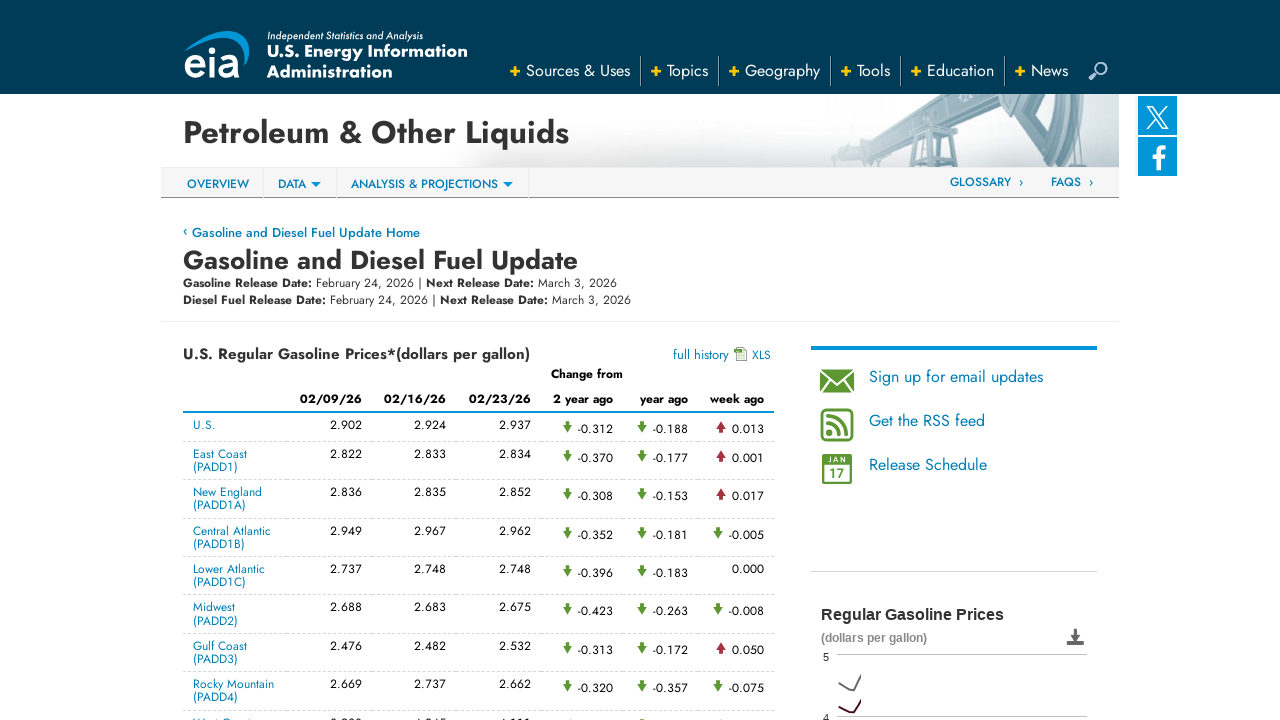

Clicked on the first data table at (479, 499) on (//div[@class='basic-table']//table)[1]
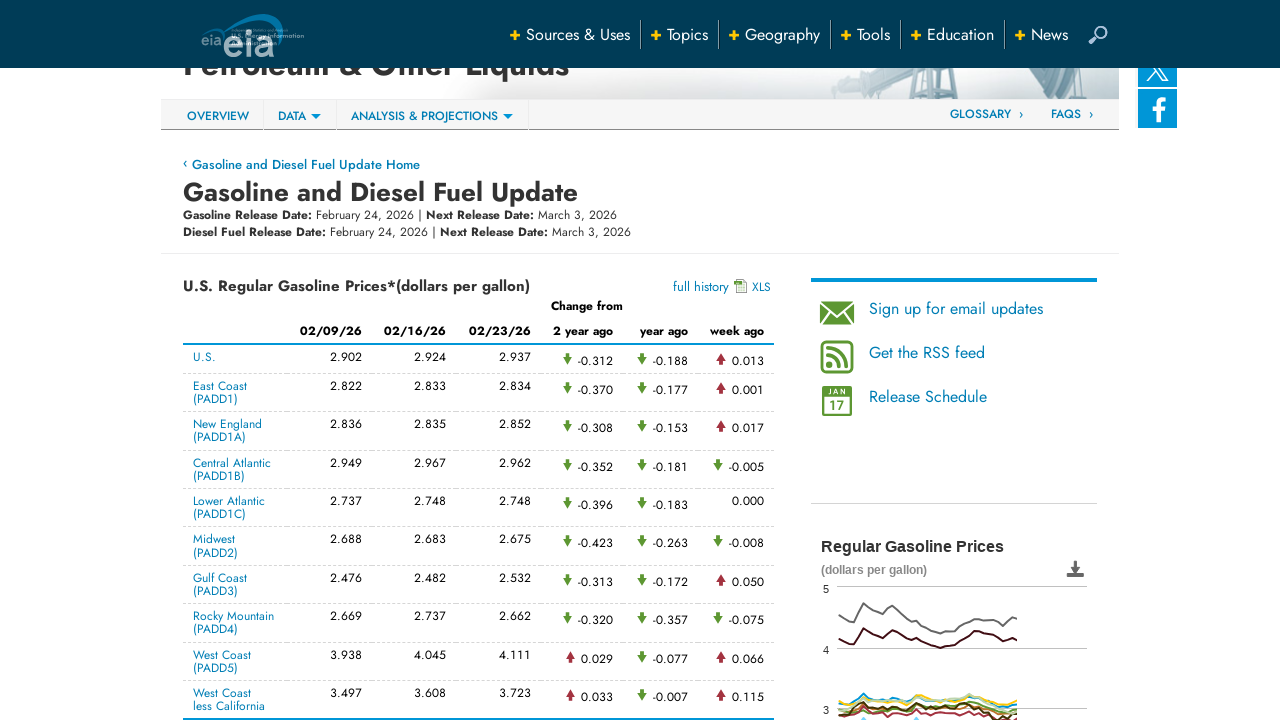

Verified table rows are present
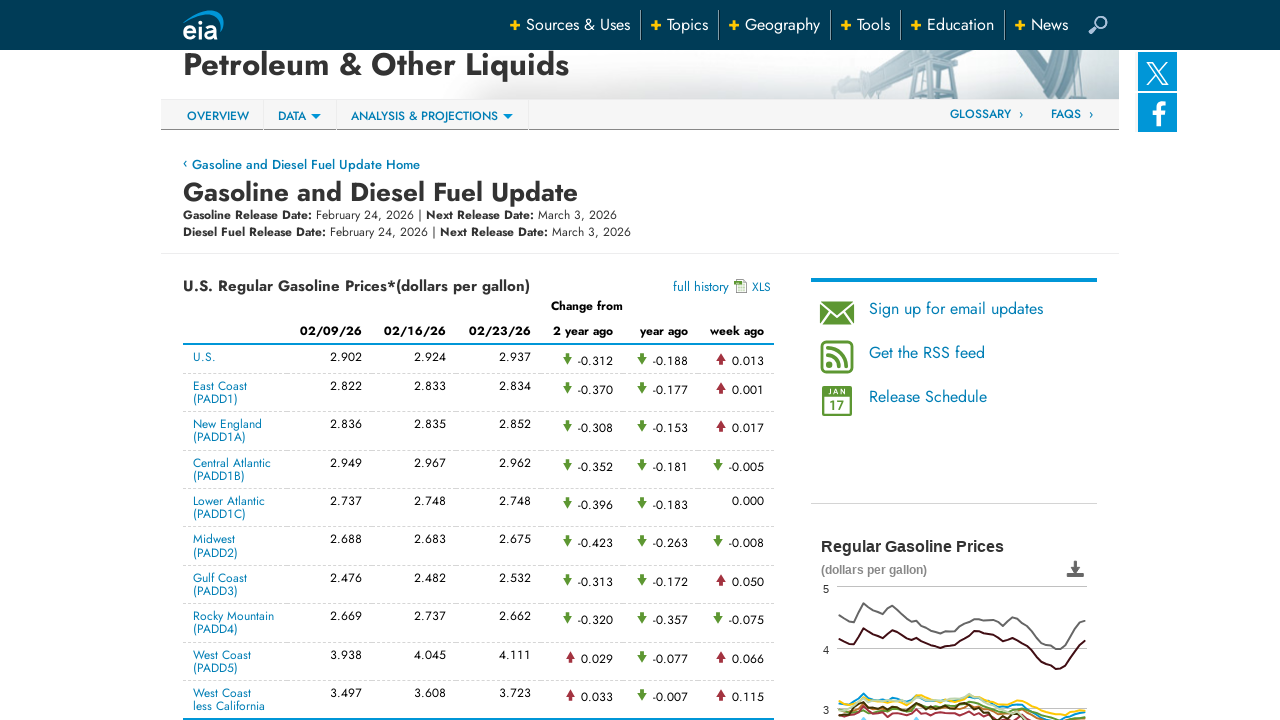

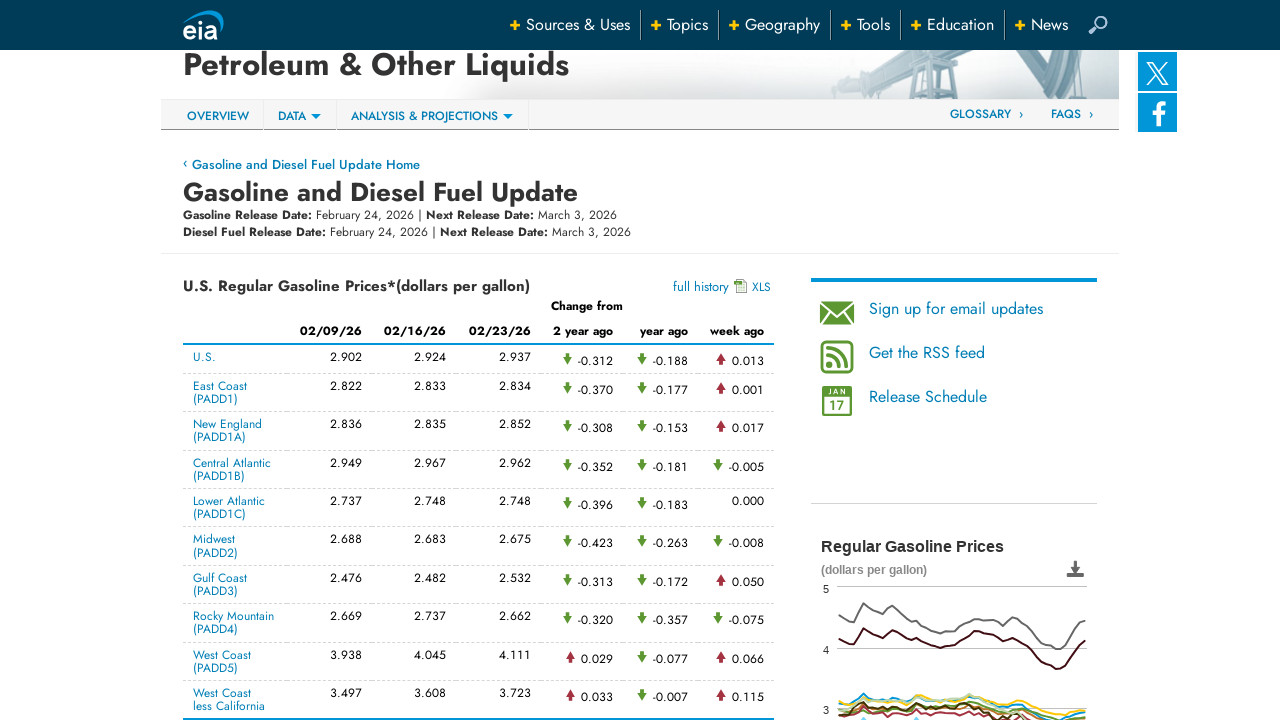